Navigates to demo tables page and extracts unique surnames from table1

Starting URL: http://automationbykrishna.com

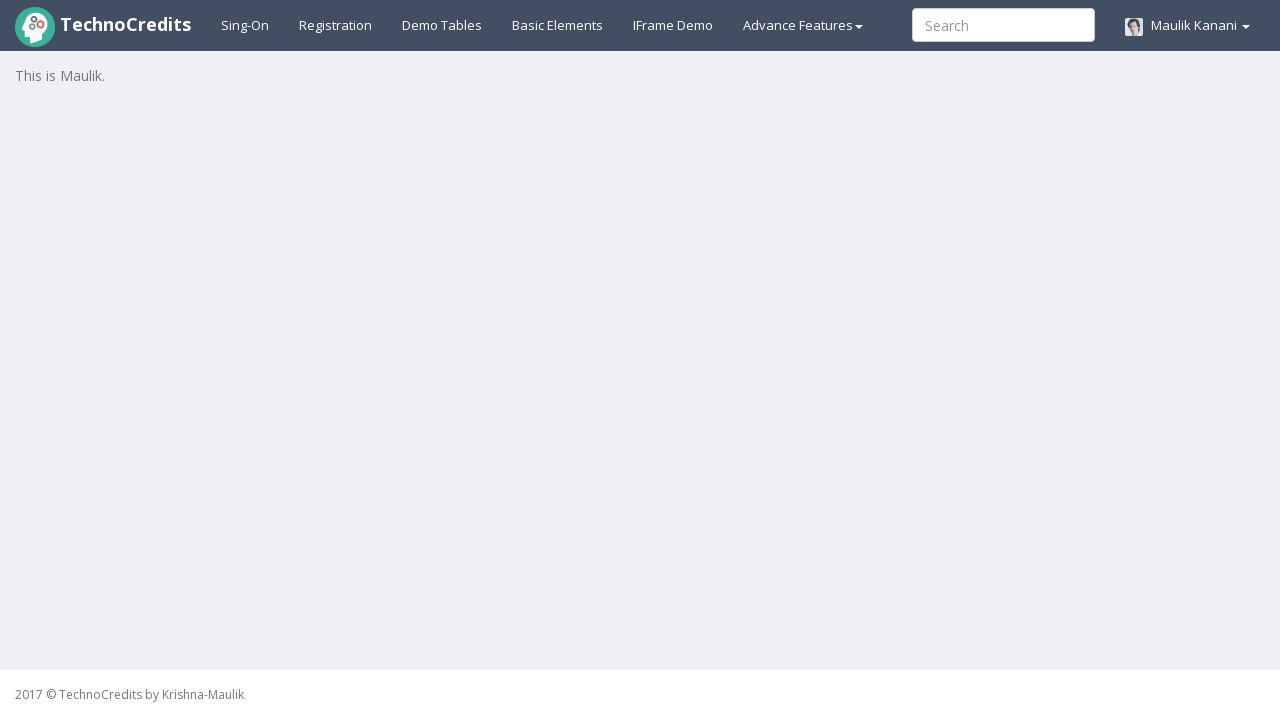

Clicked on the Demo Tables tab at (442, 25) on a#demotable
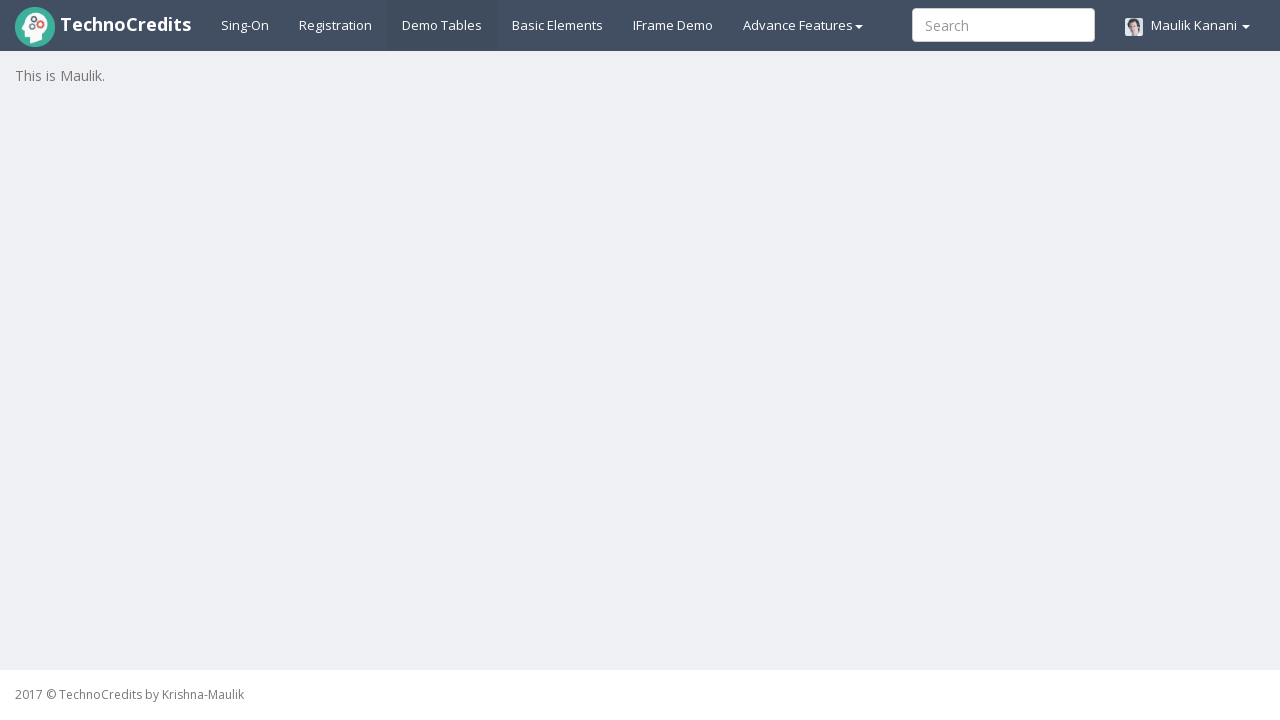

Table1 rows loaded and visible
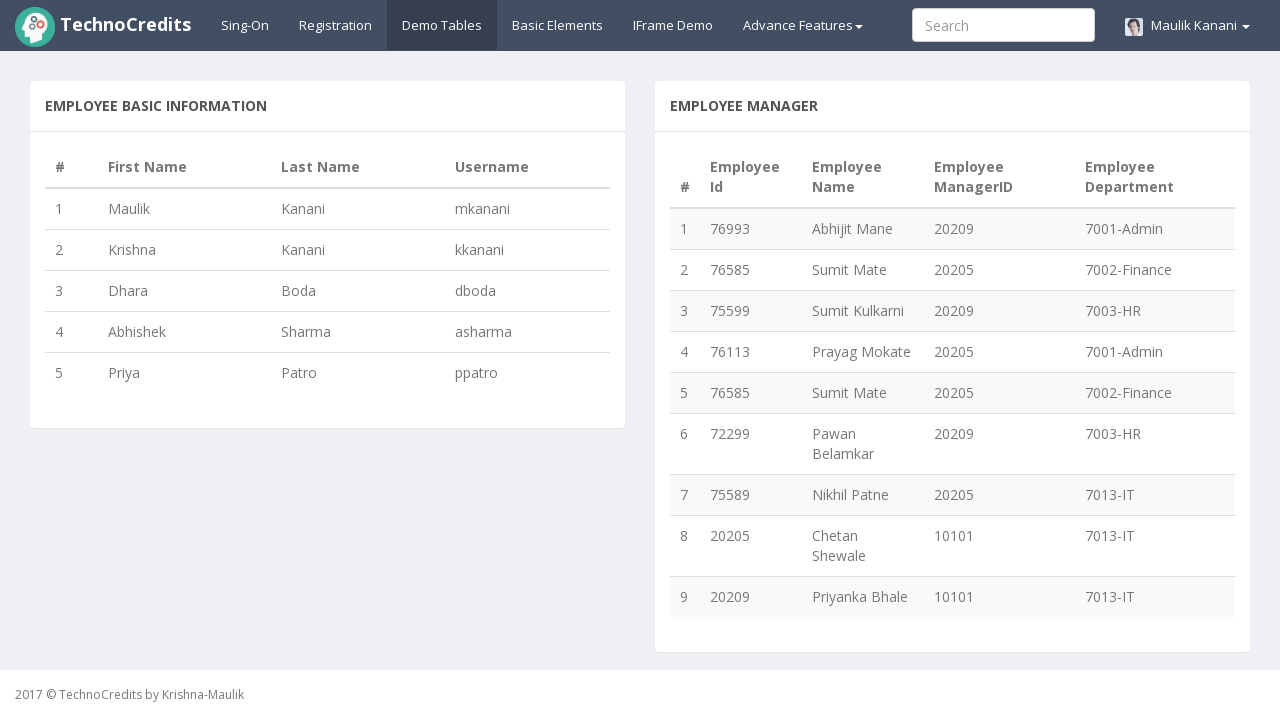

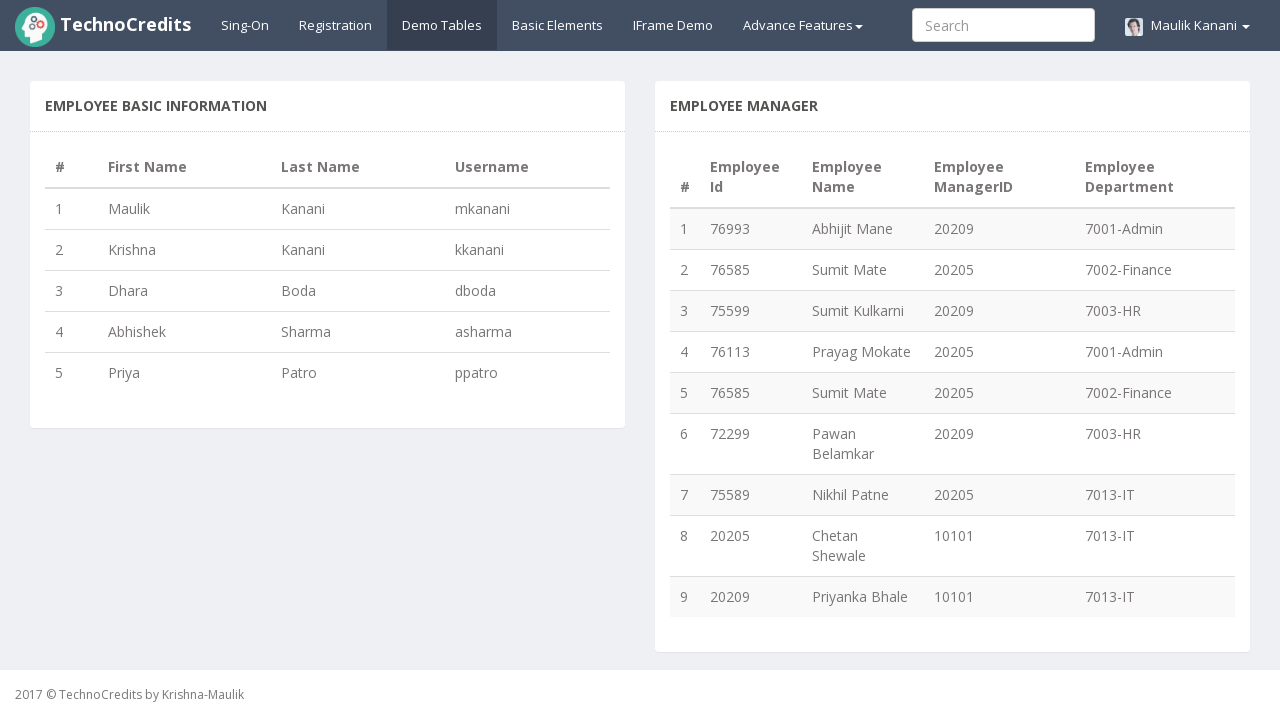